Tests dynamic control functionality by clicking a toggle button to hide a checkbox, waiting for it to disappear, then clicking the toggle again to show it, and finally clicking the checkbox itself.

Starting URL: https://v1.training-support.net/selenium/dynamic-controls

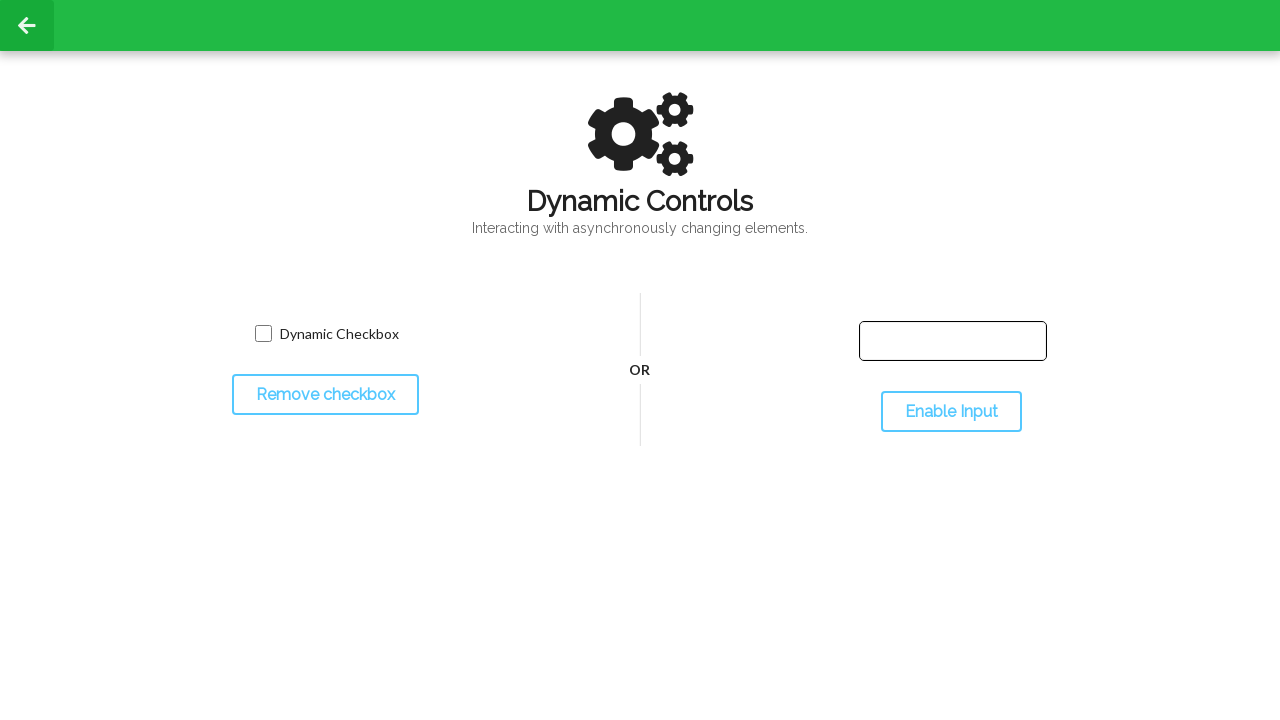

Clicked toggle button to hide the checkbox at (325, 395) on #toggleCheckbox
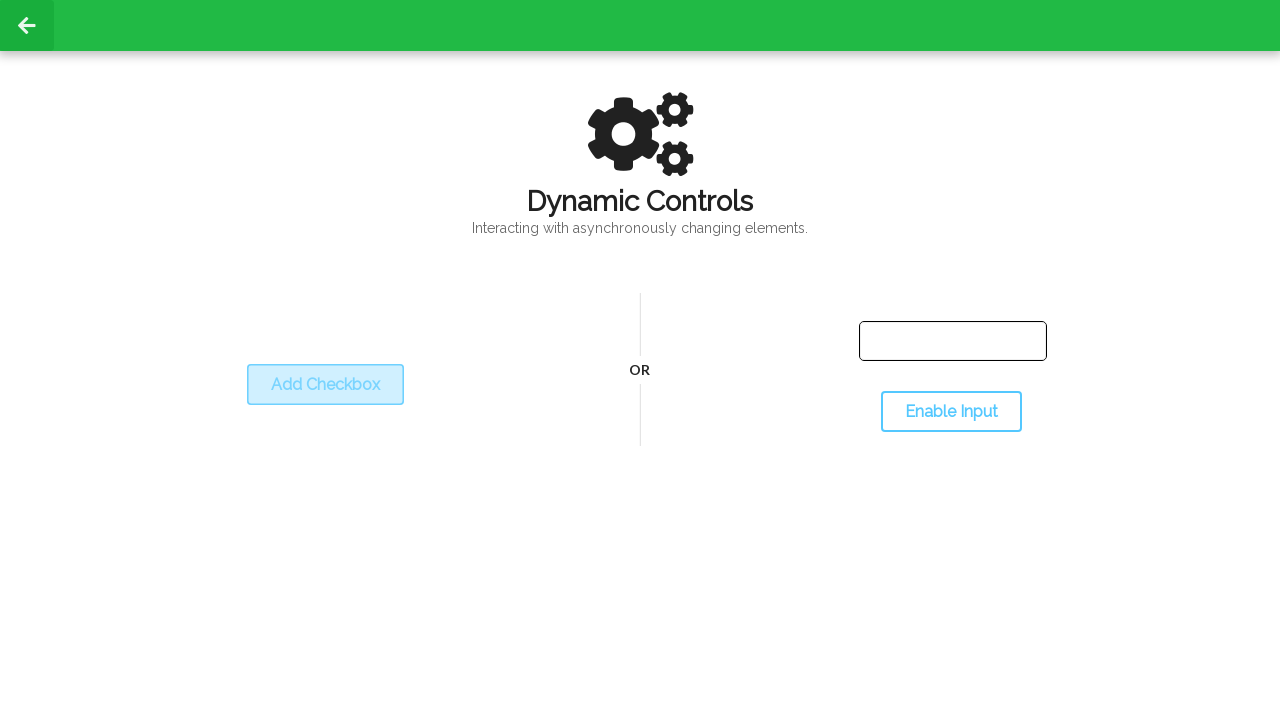

Checkbox disappeared after toggle
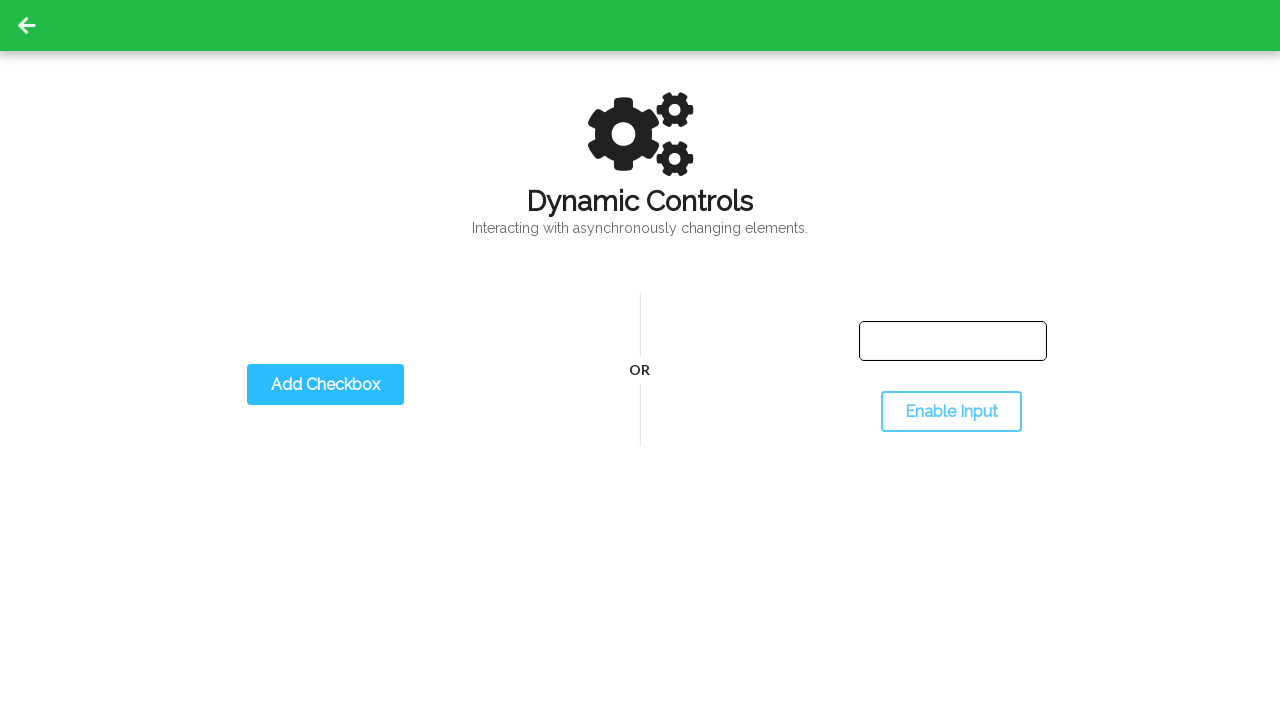

Clicked toggle button to show the checkbox again at (325, 385) on #toggleCheckbox
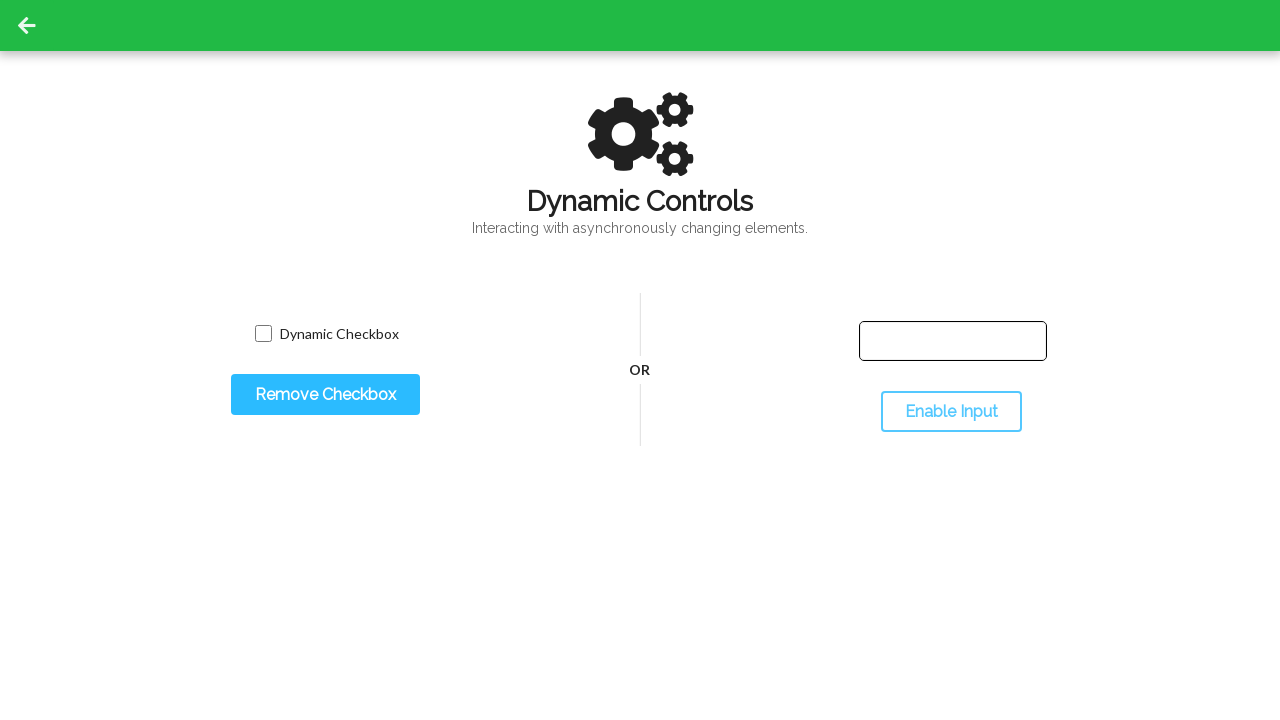

Checkbox became visible again
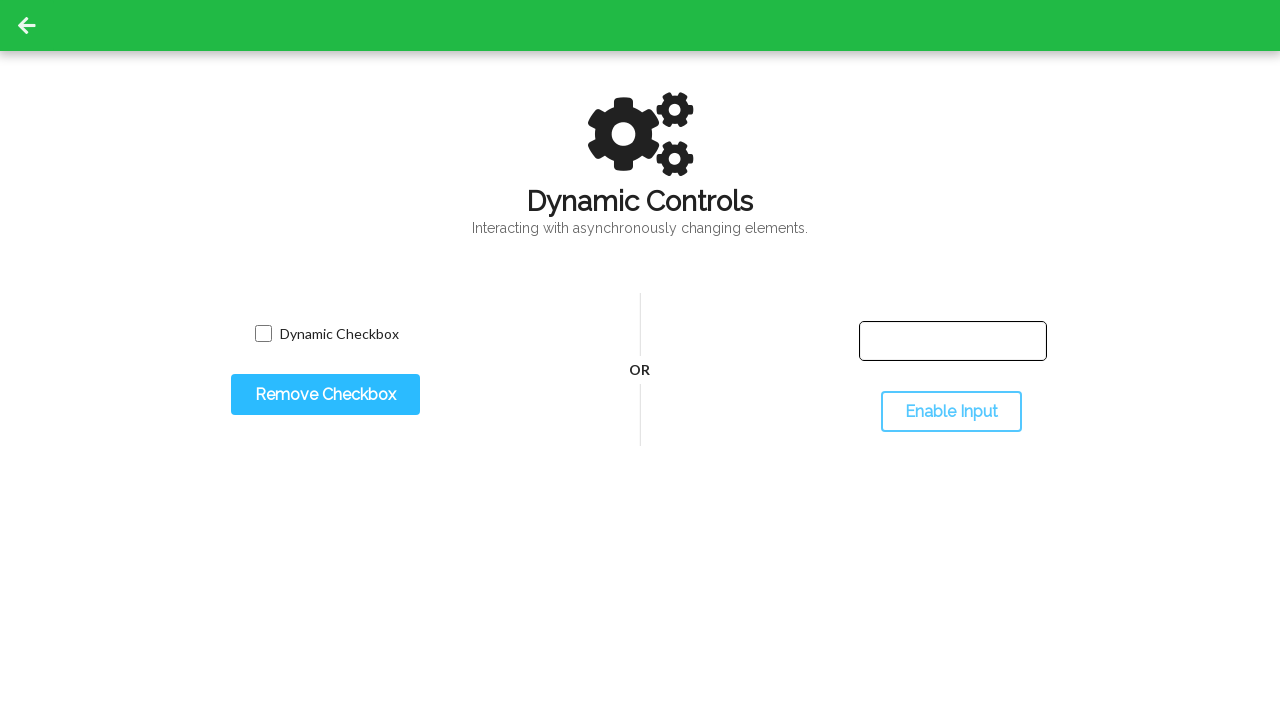

Clicked the checkbox to select it at (263, 334) on xpath=//*[@id='dynamicCheckbox']/input
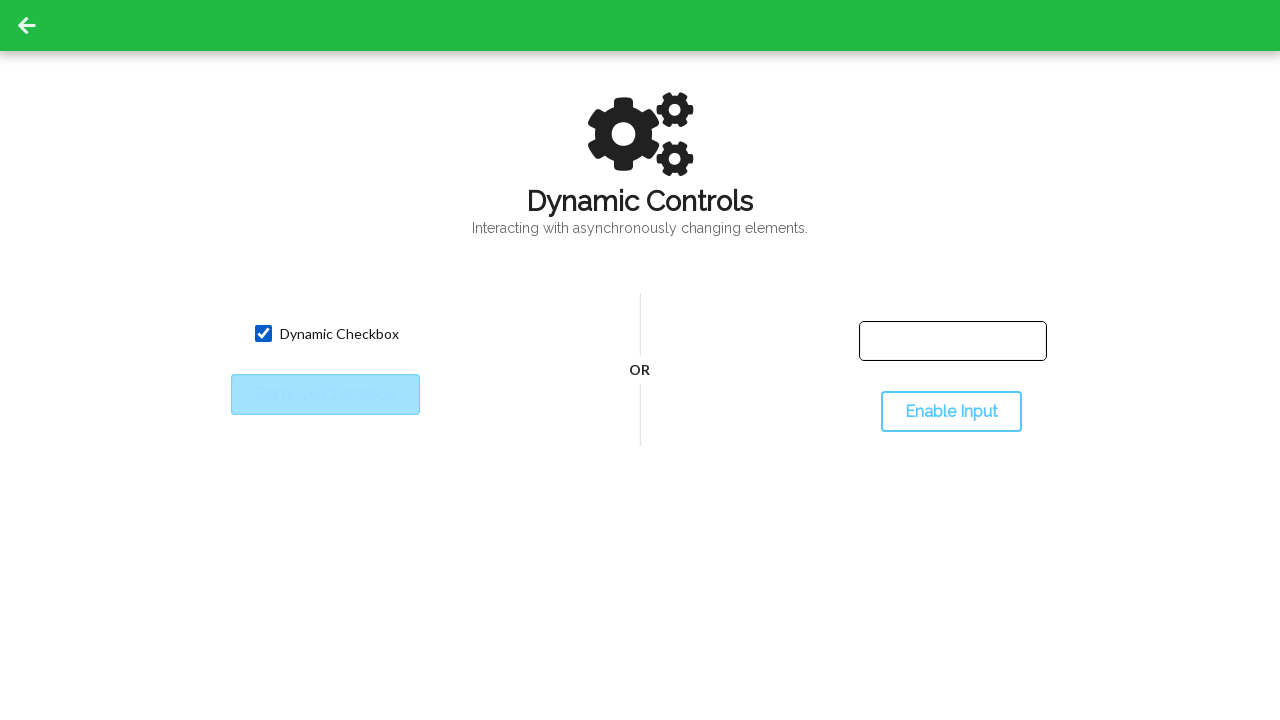

Waited for 3 seconds to observe the result
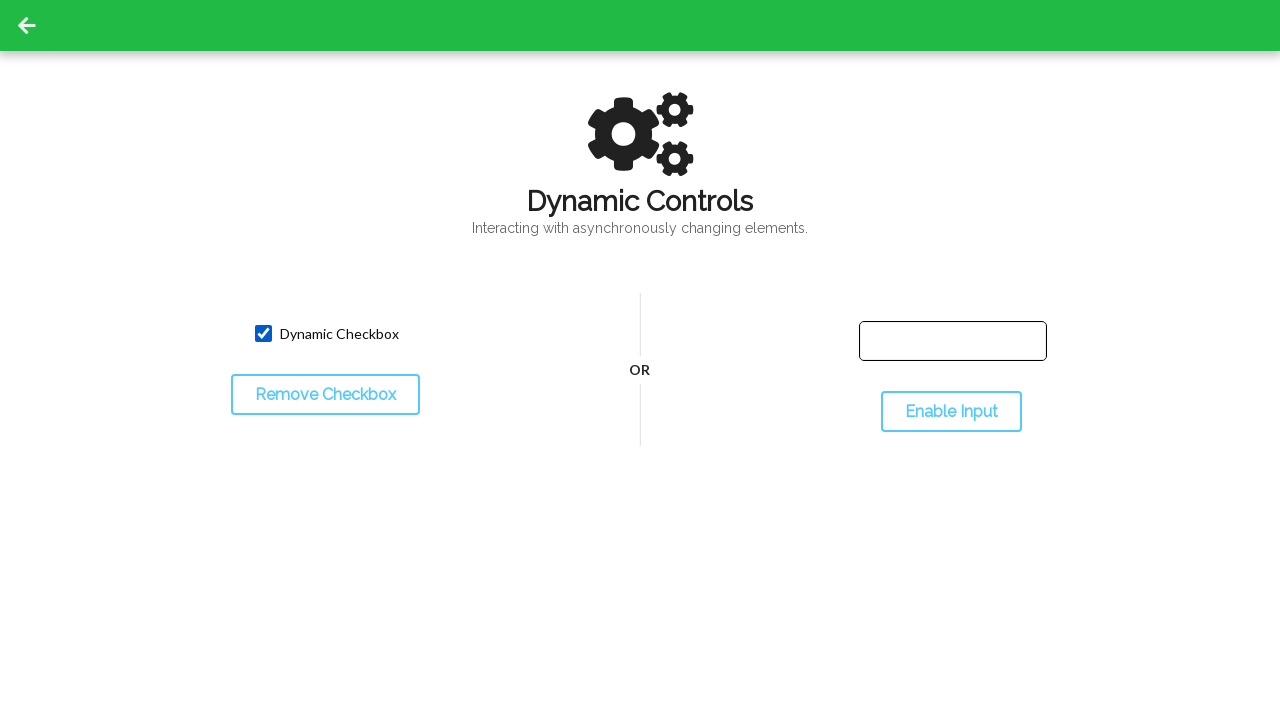

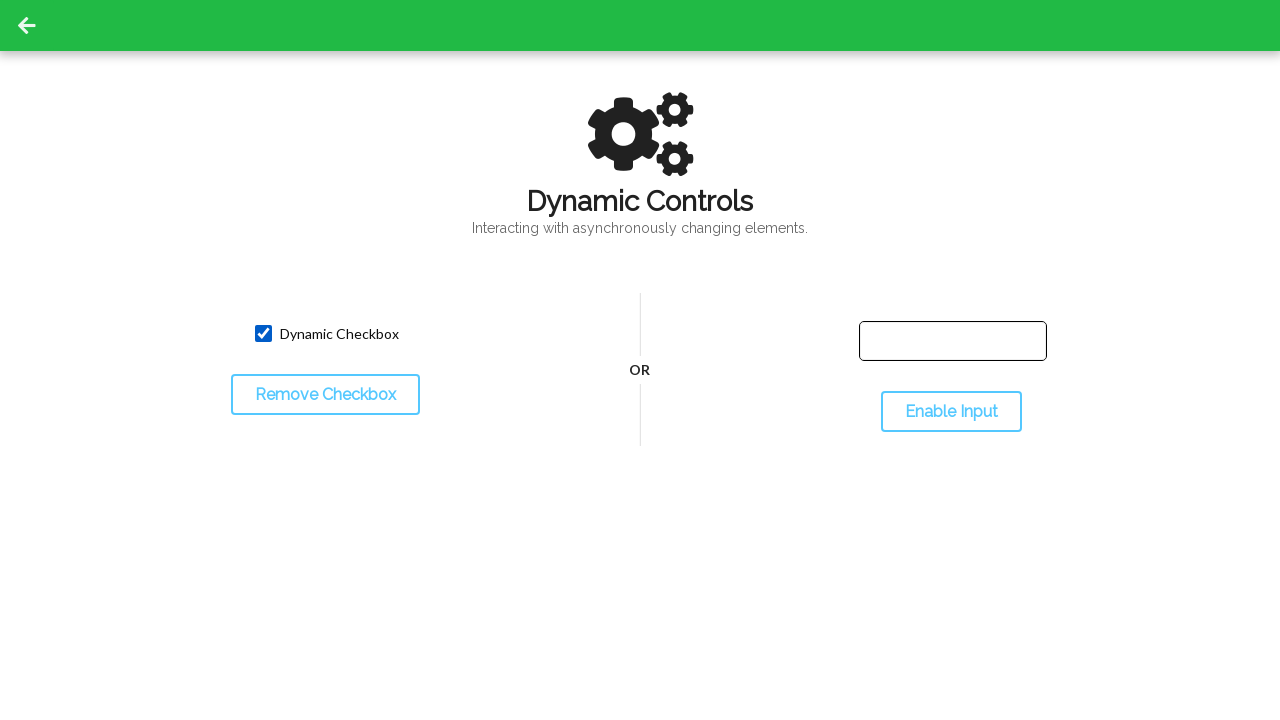